Navigates to the Compound Interest Calculator page on calculator.net through the Financial Calculators menu

Starting URL: http://www.calculator.net/

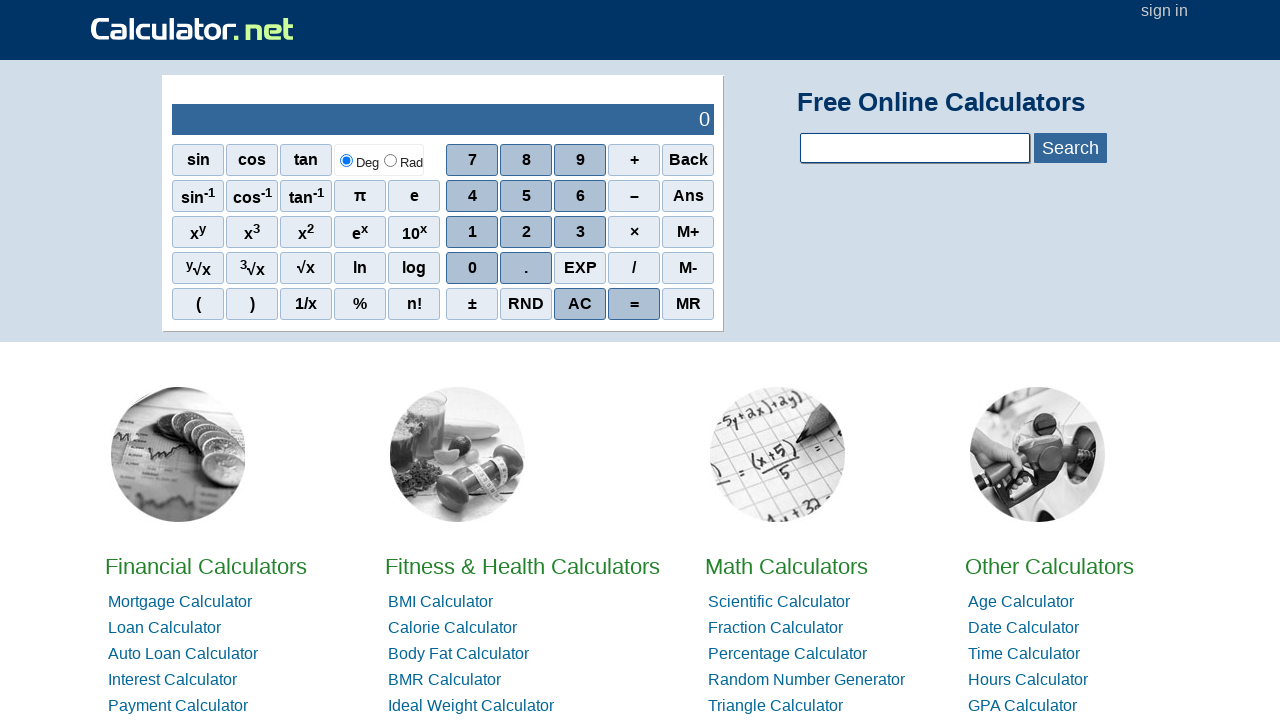

Navigated to calculator.net home page
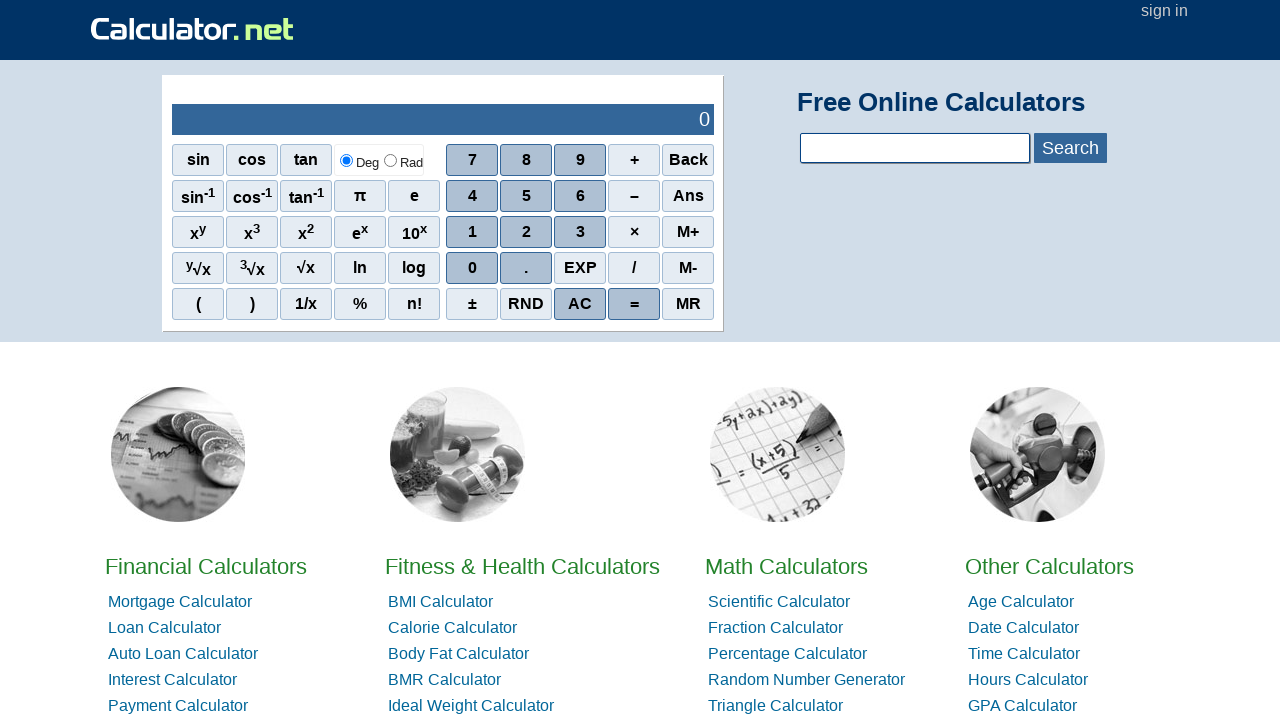

Clicked on Financial Calculators menu link at (206, 566) on text=Financial Calculators
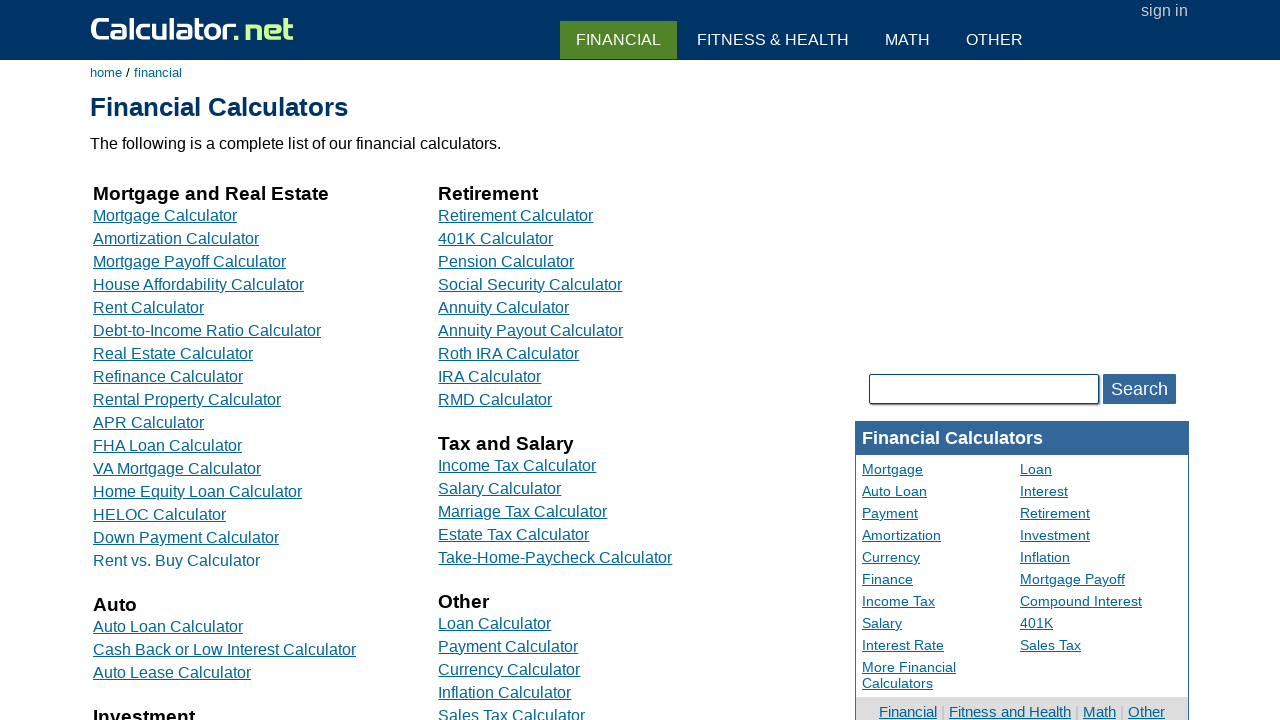

Clicked on Compound Interest Calculator link at (199, 360) on text=Compound Interest Calculator
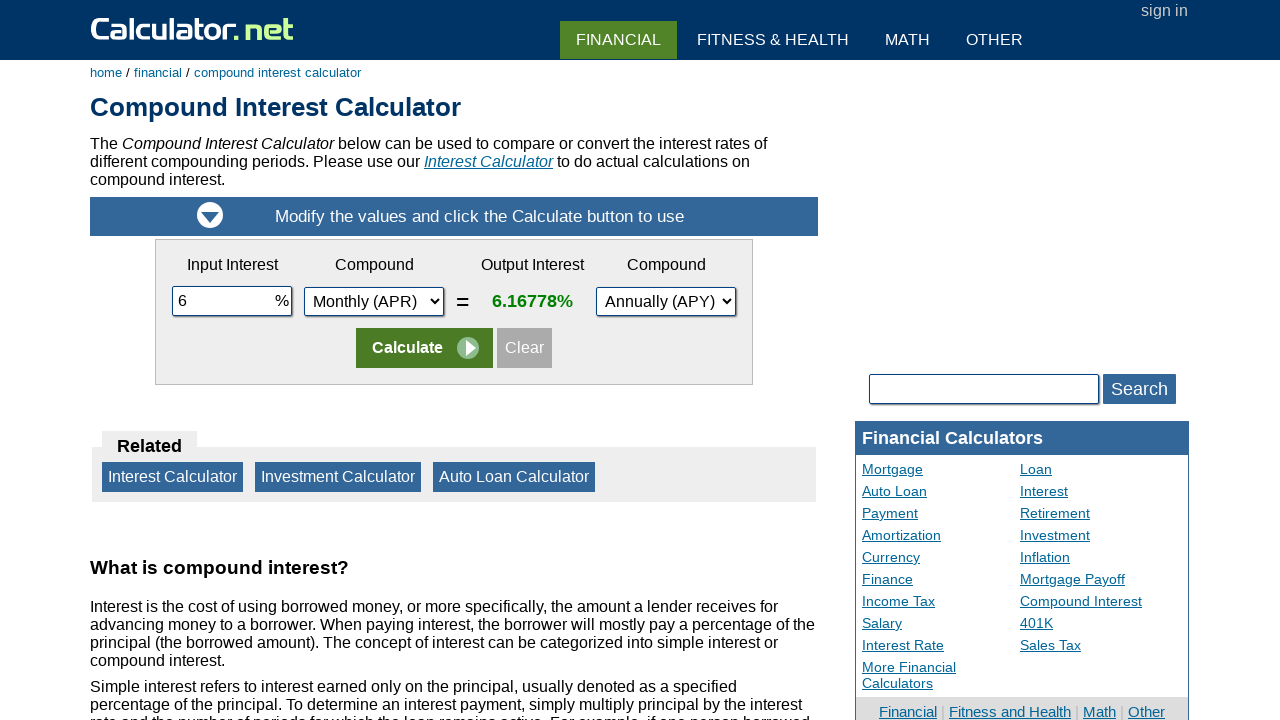

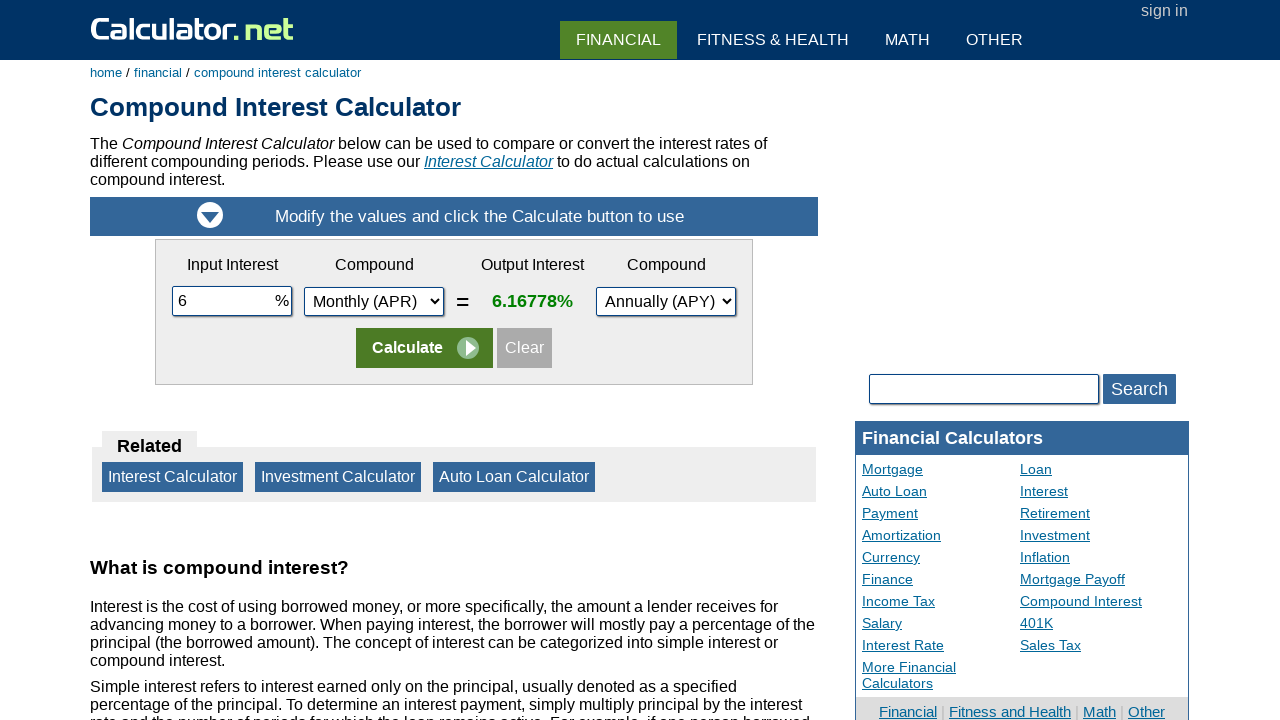